Tests that the login button is visible on the page

Starting URL: https://www.demoblaze.com/cart.html

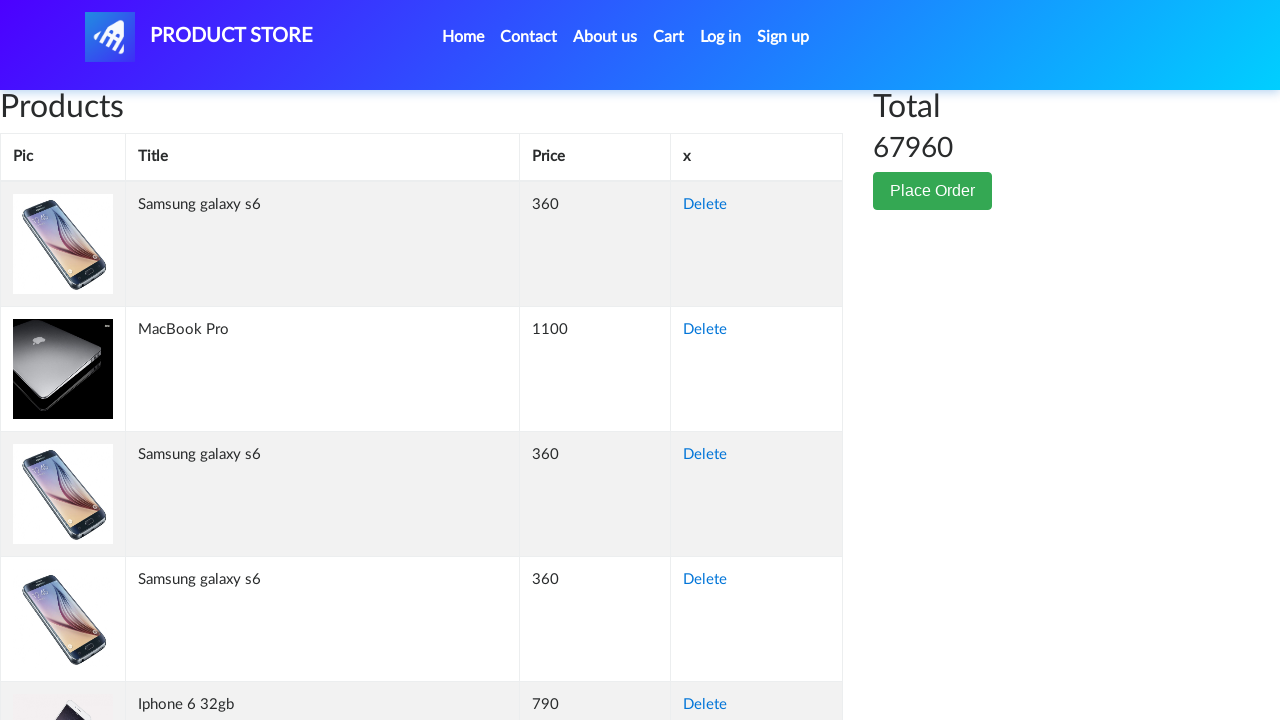

Navigated to https://www.demoblaze.com/cart.html
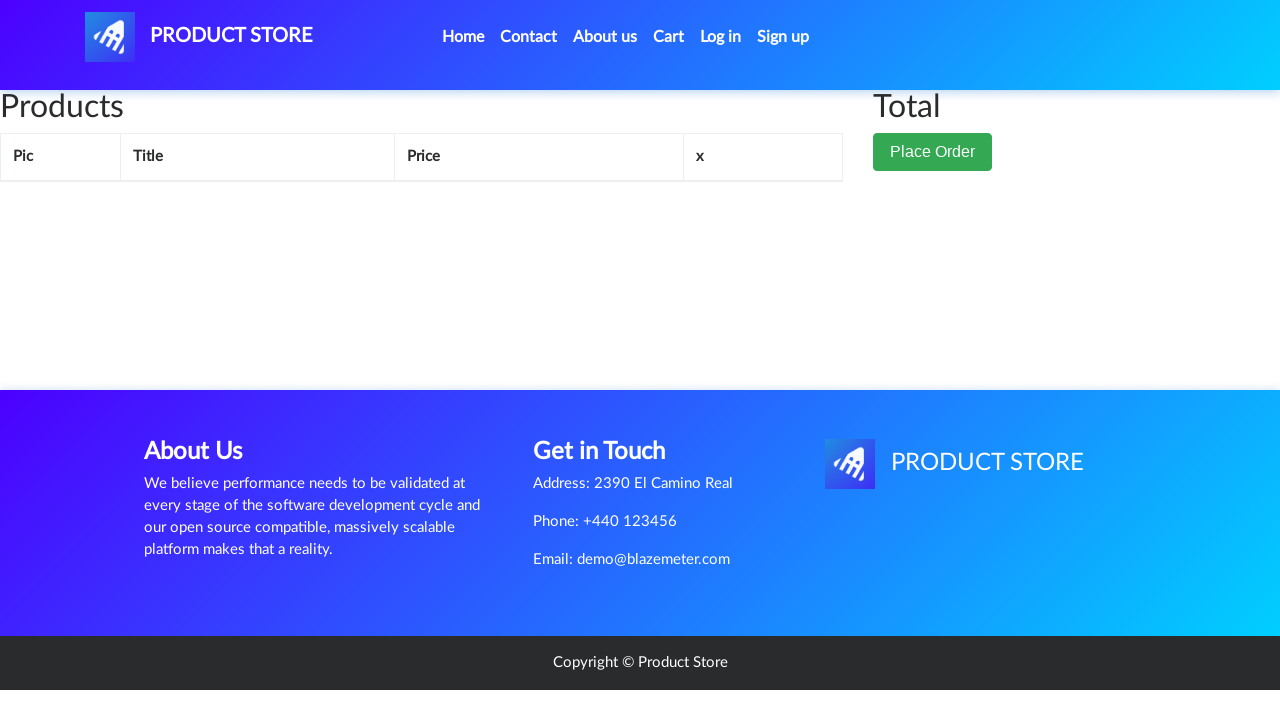

Verified that login button (#login2) is visible on the page
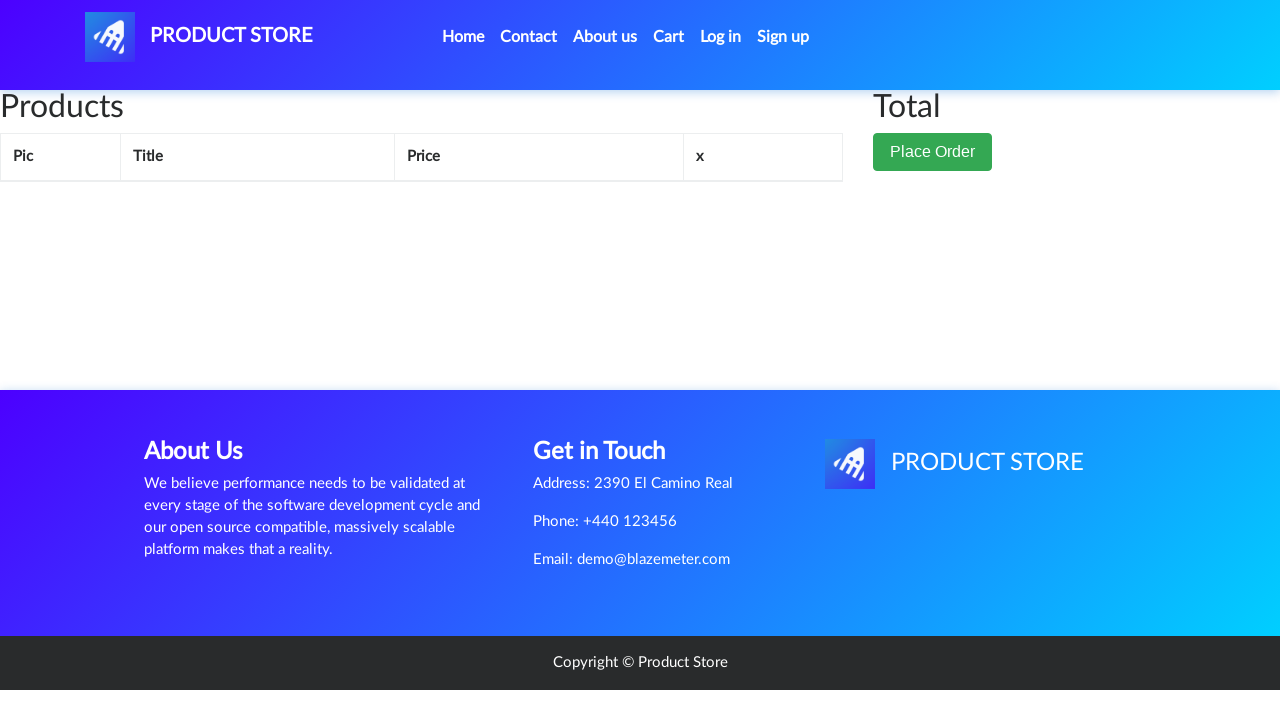

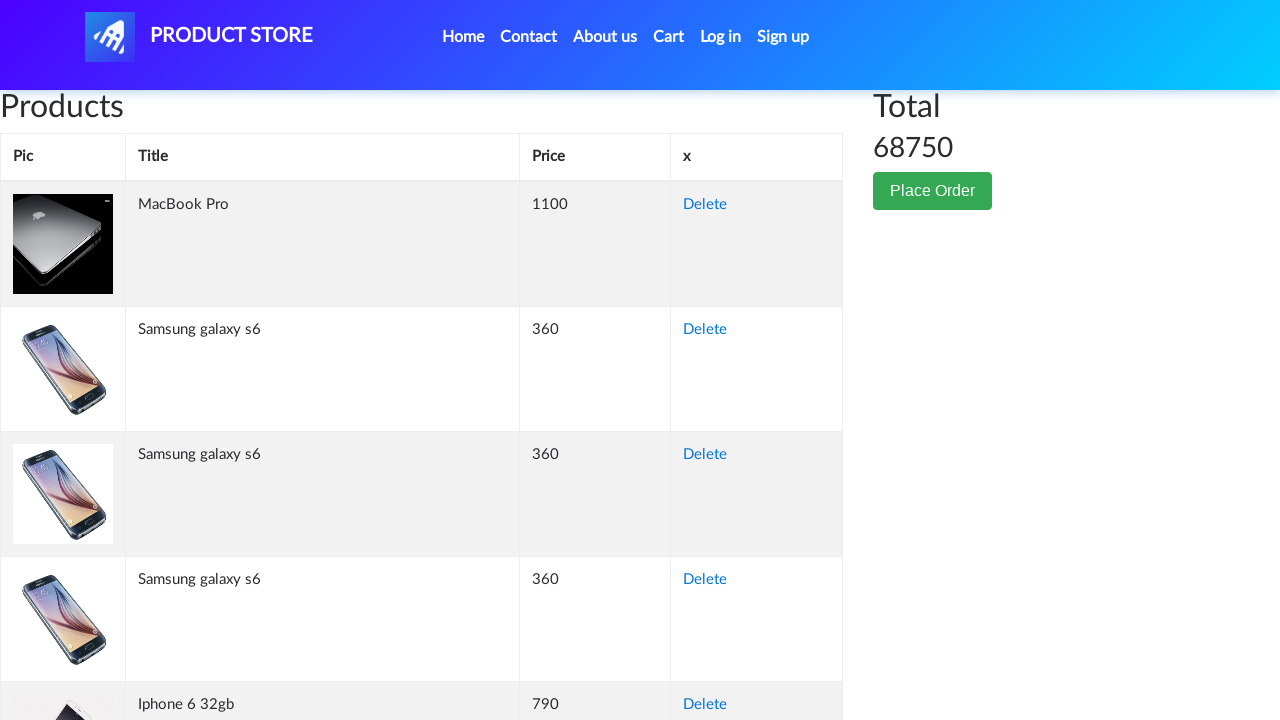